Tests JavaScript prompt alert by clicking a button, entering text into the prompt, accepting it, and verifying the entered text is displayed.

Starting URL: http://practice.cydeo.com/javascript_alerts

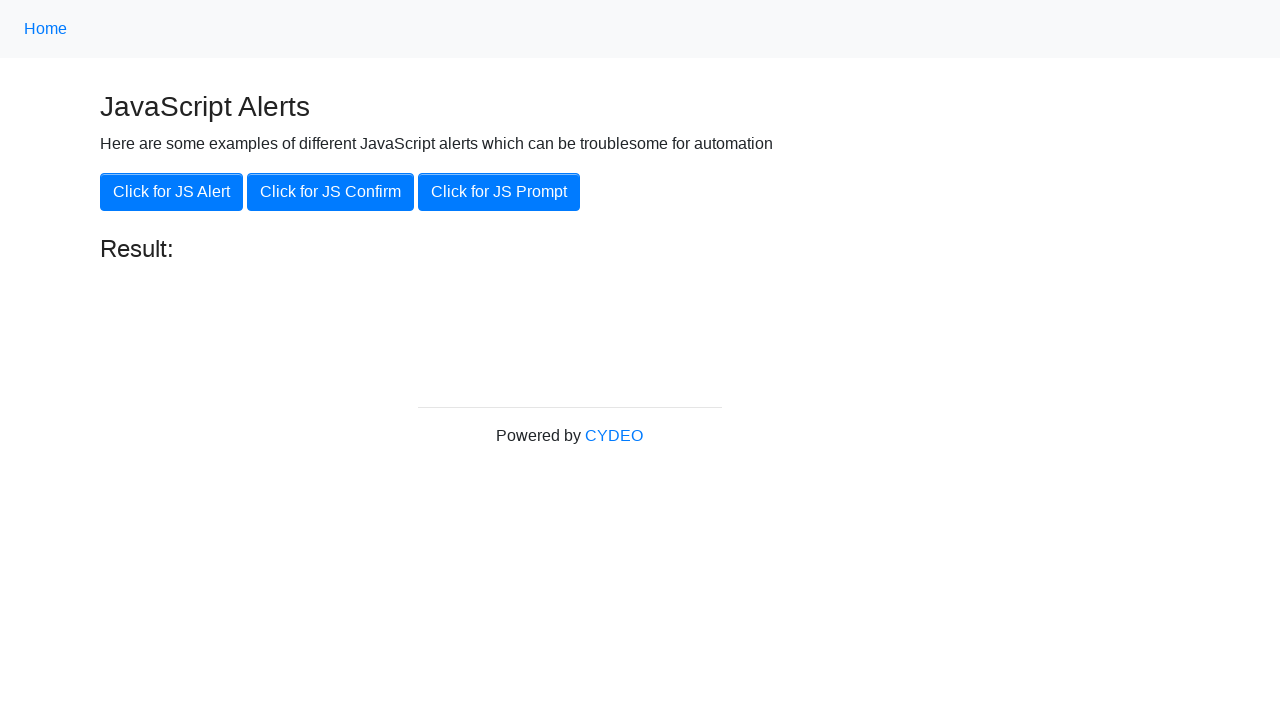

Set up dialog handler to accept prompt with text 'hello'
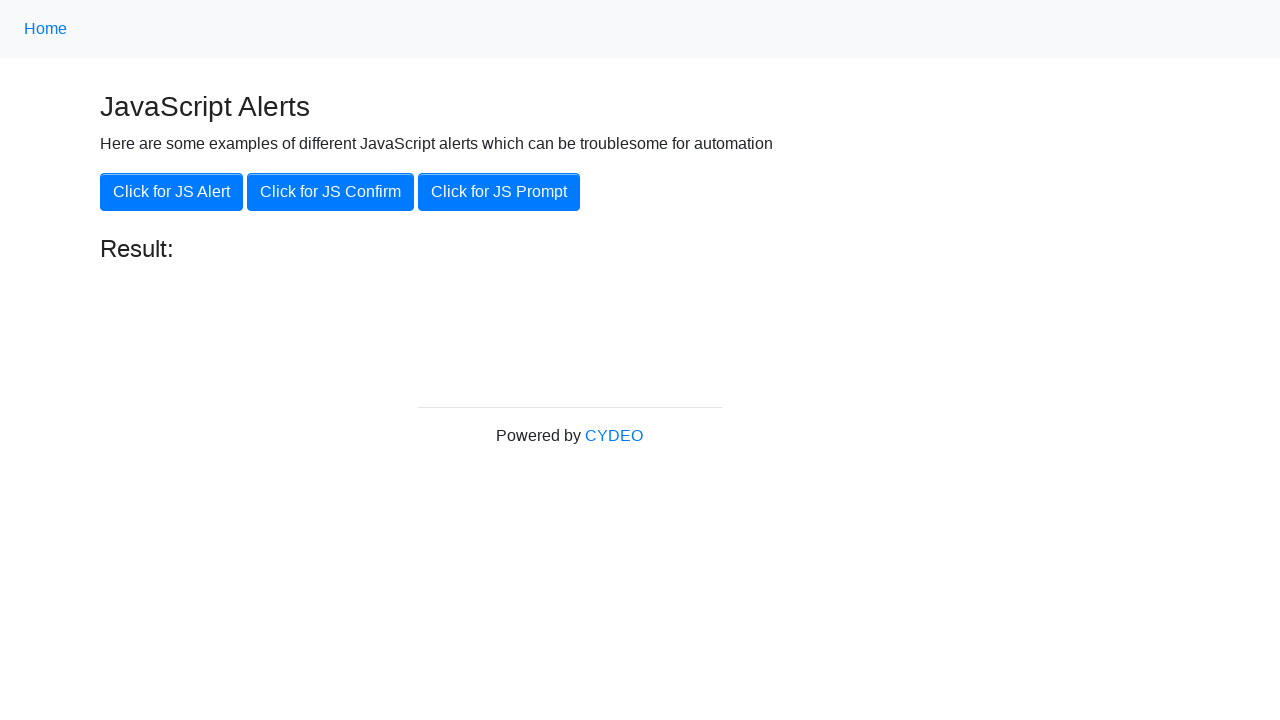

Clicked the 'Click for JS Prompt' button at (499, 192) on xpath=//button[@onclick='jsPrompt()']
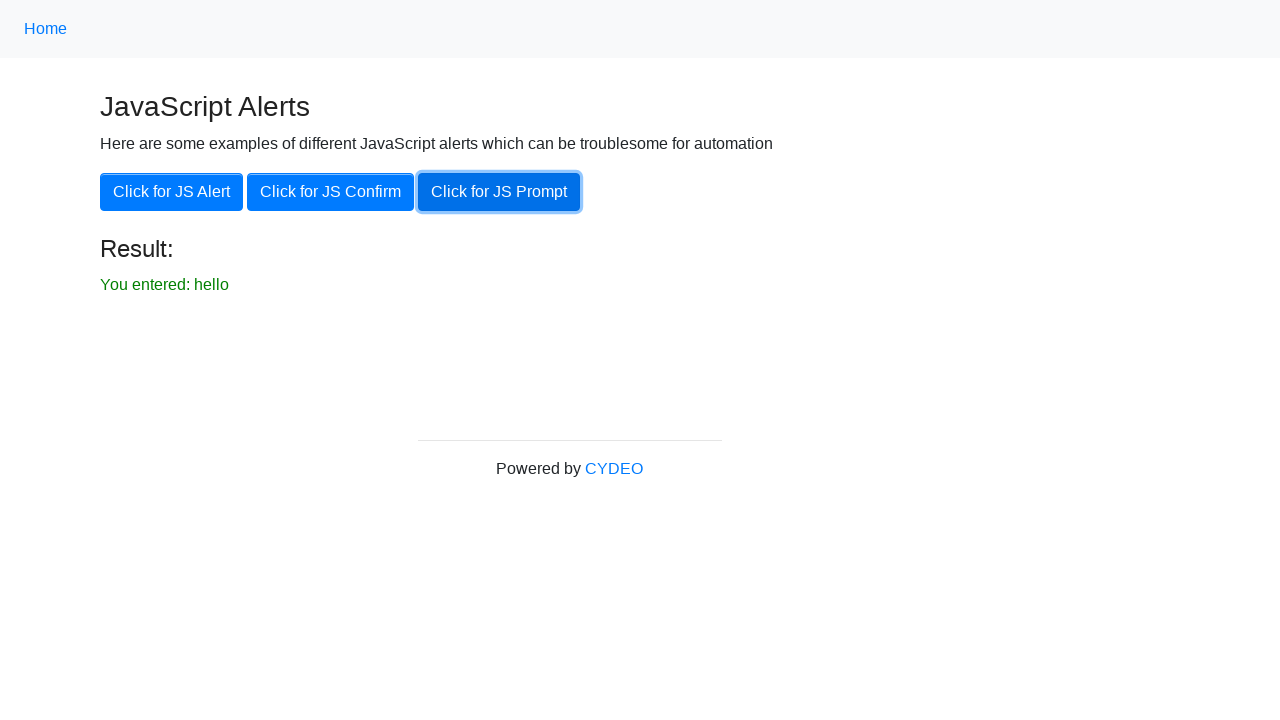

Result paragraph became visible
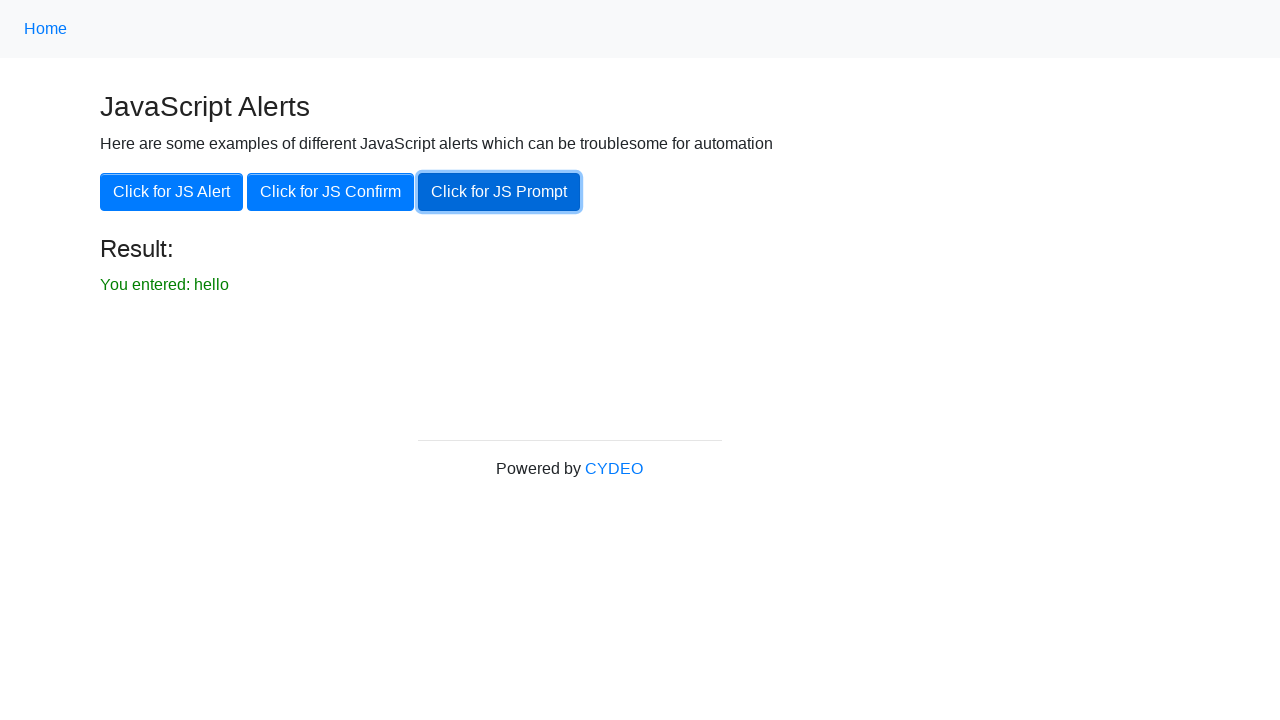

Verified that entered text 'hello' is displayed in result paragraph
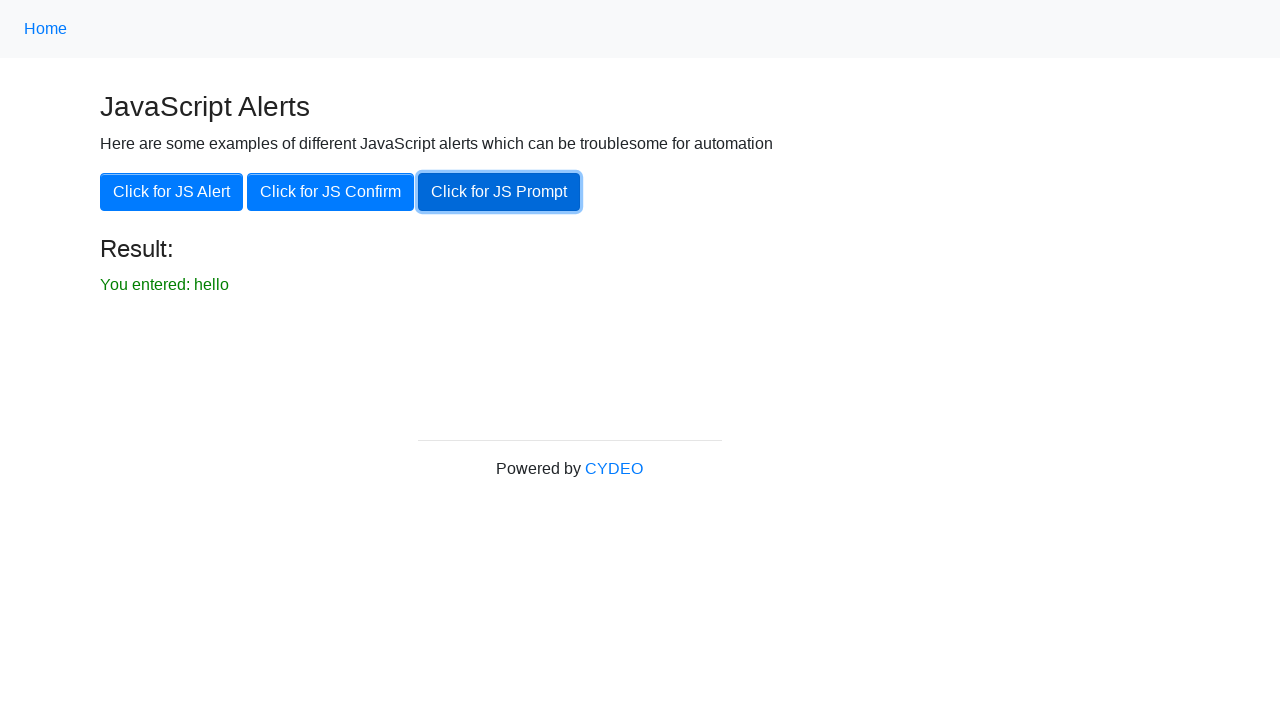

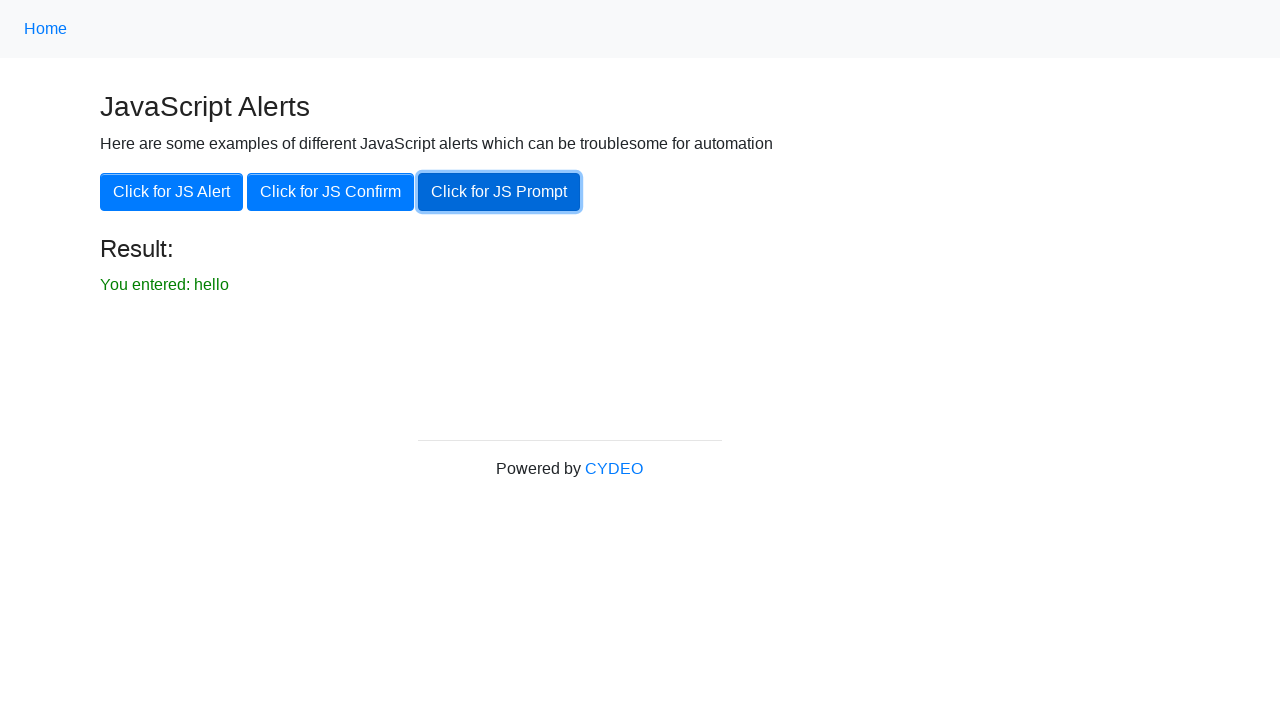